Tests opening multiple links from the footer section in new tabs using keyboard modifiers, then switches between the opened windows to verify navigation functionality.

Starting URL: http://qaclickacademy.com/practice.php

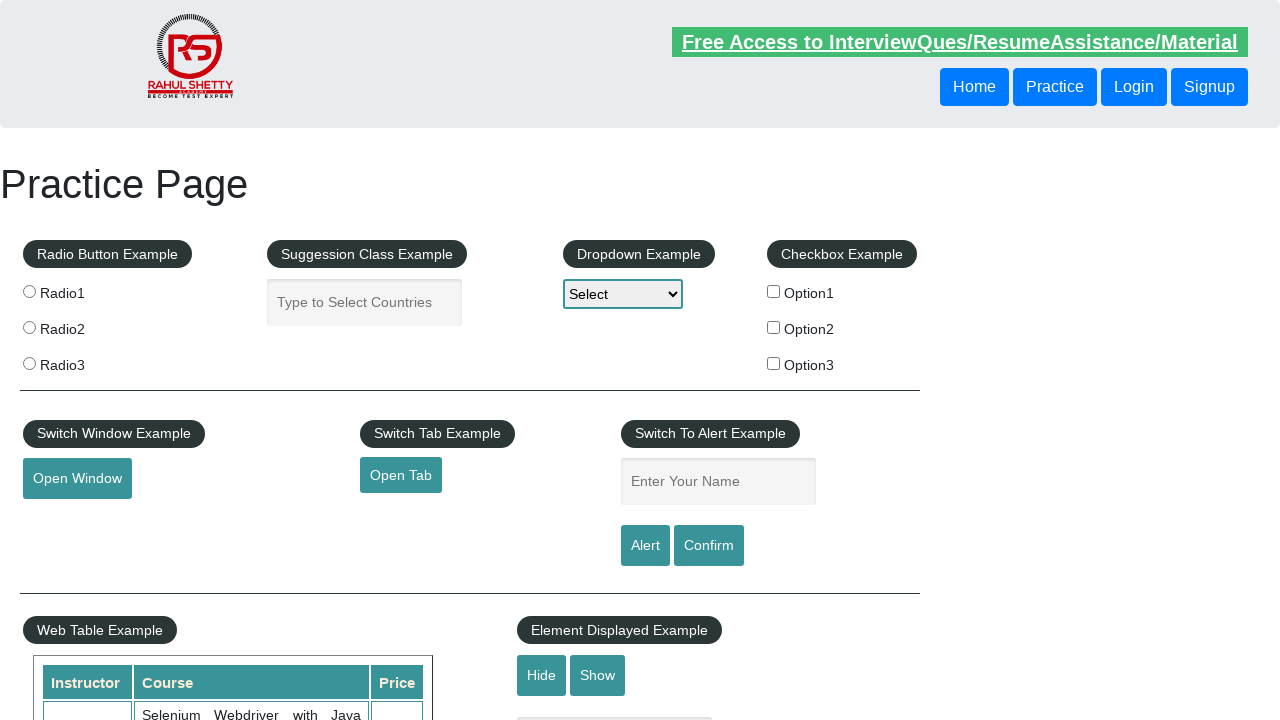

Waited for footer section (#gf-BIG) to load
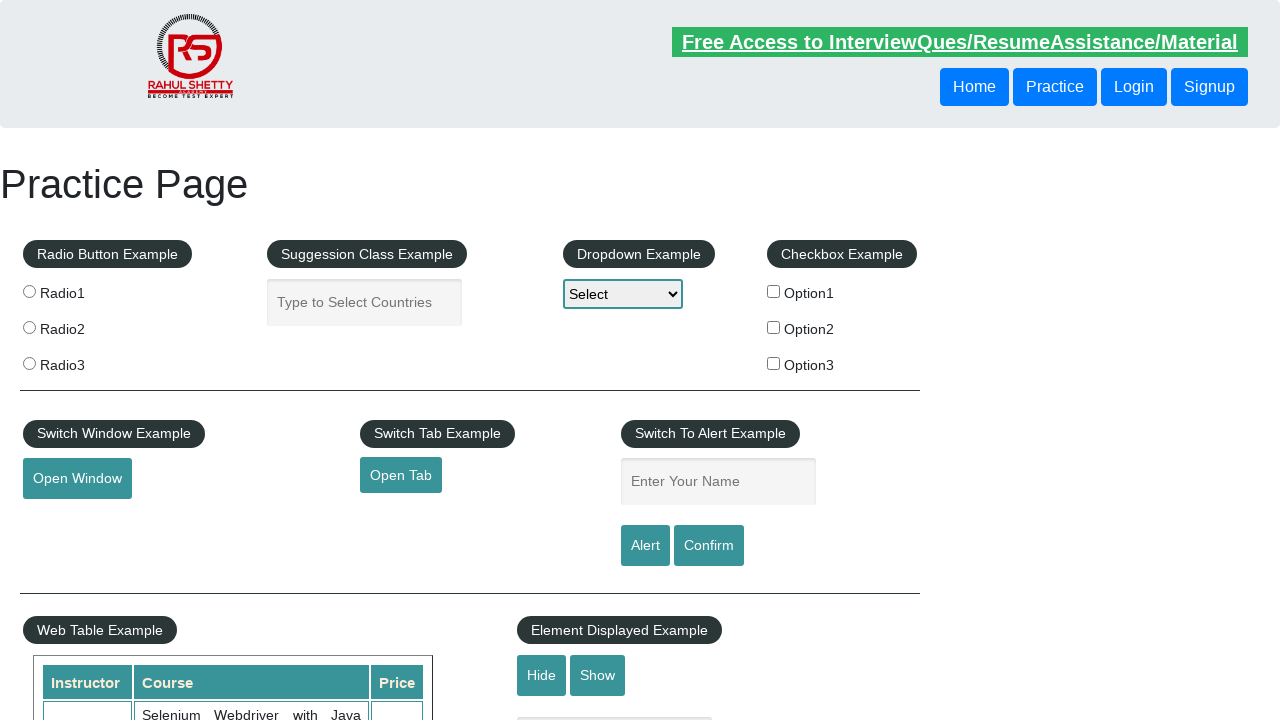

Located first column of footer links
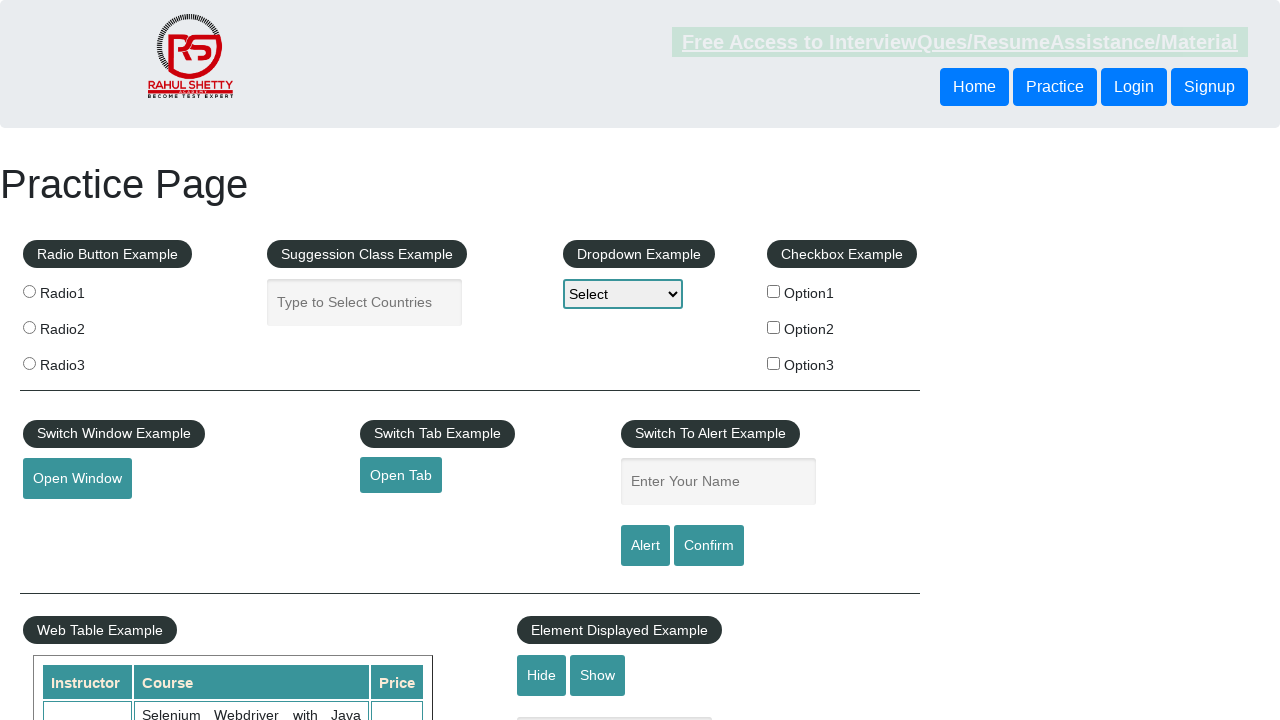

Retrieved all links in footer first column
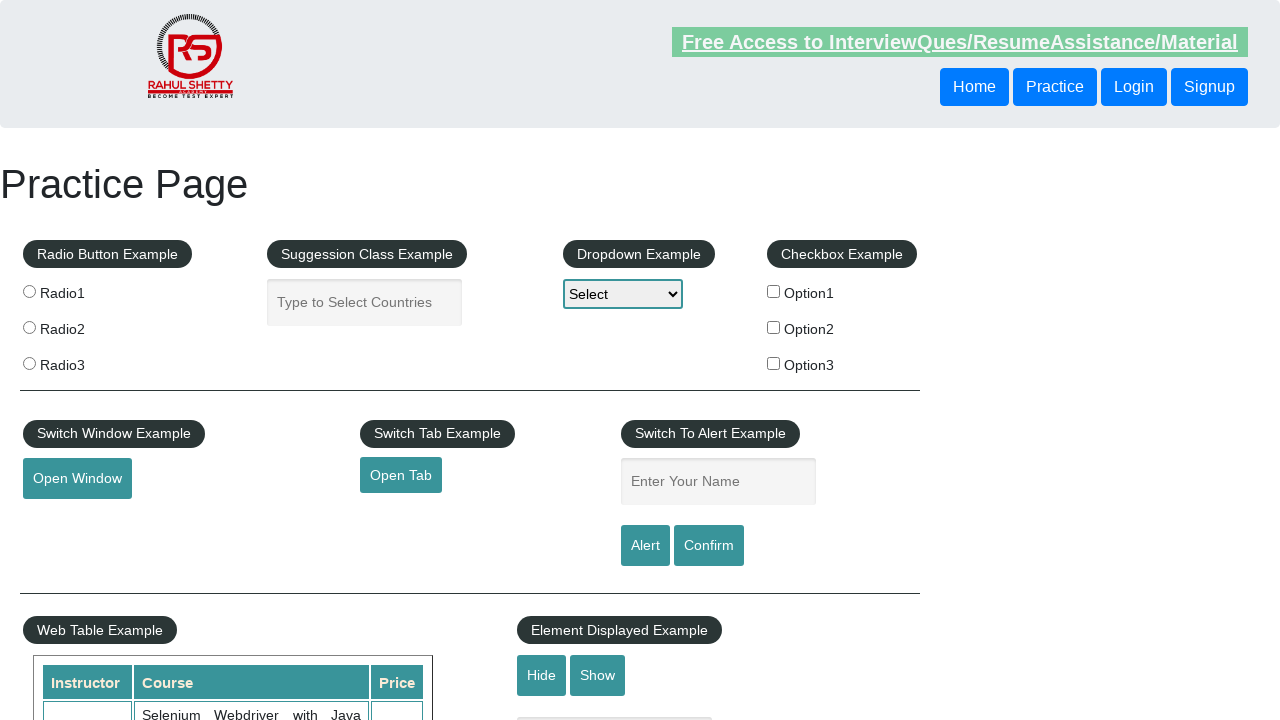

Counted 5 links in footer first column
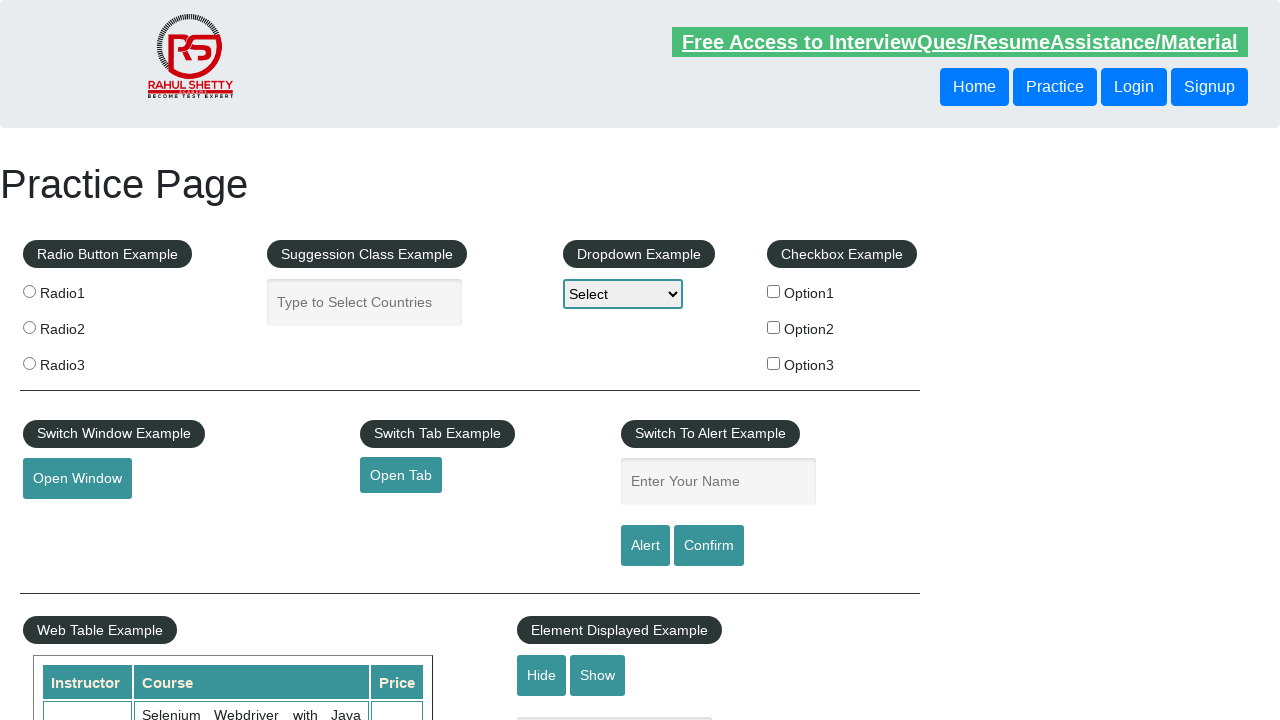

Opened footer link 1 in new tab using Ctrl+Click at (68, 520) on #gf-BIG table tbody tr td:first-child ul >> a >> nth=1
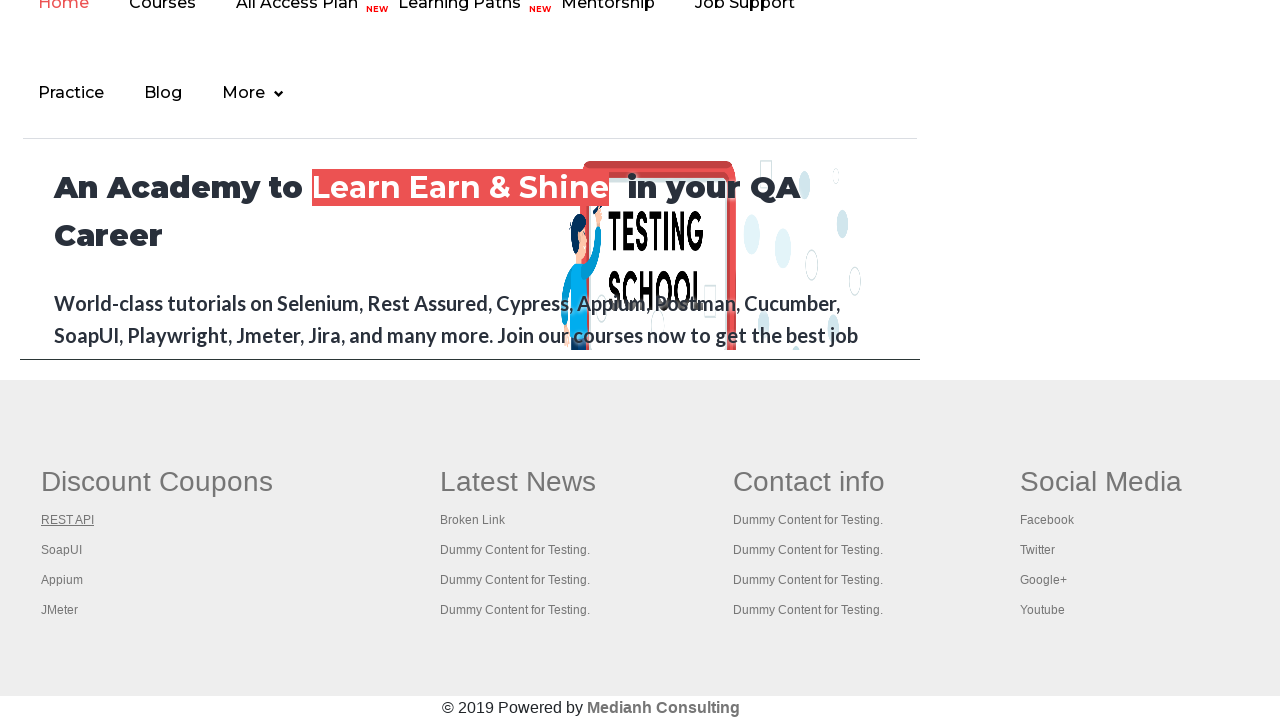

Waited 2 seconds for new tab to open
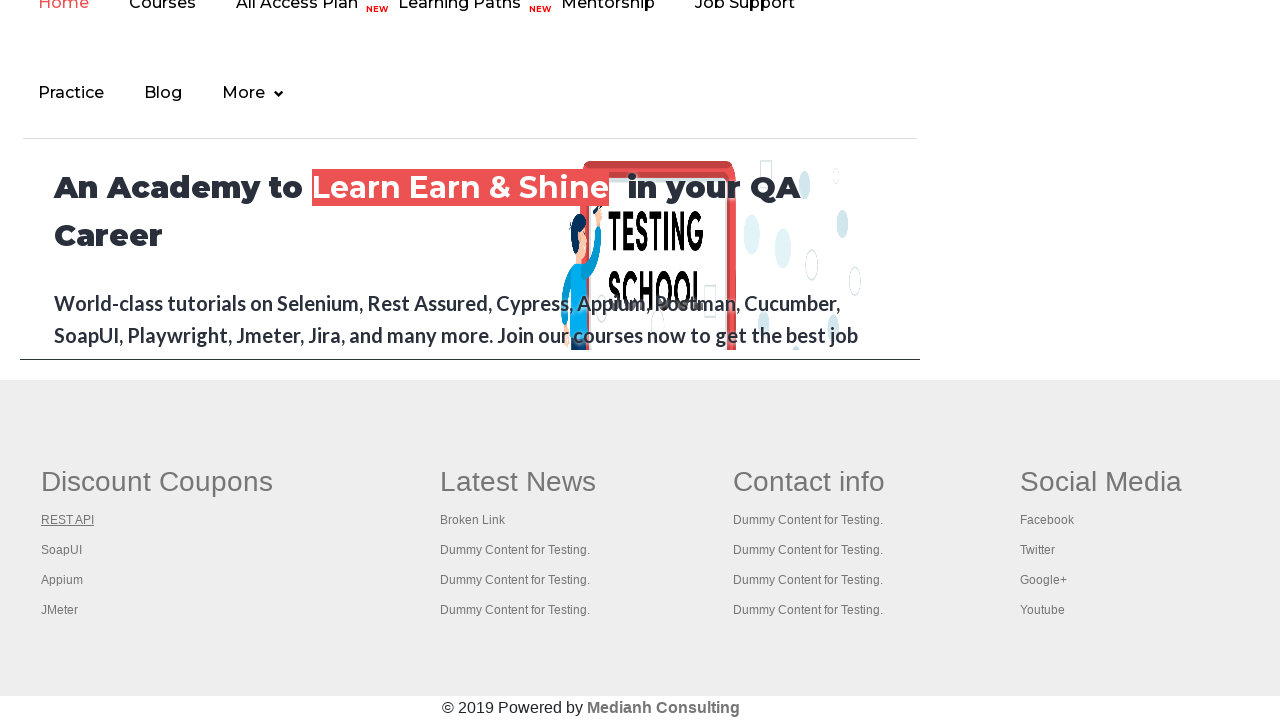

Opened footer link 2 in new tab using Ctrl+Click at (62, 550) on #gf-BIG table tbody tr td:first-child ul >> a >> nth=2
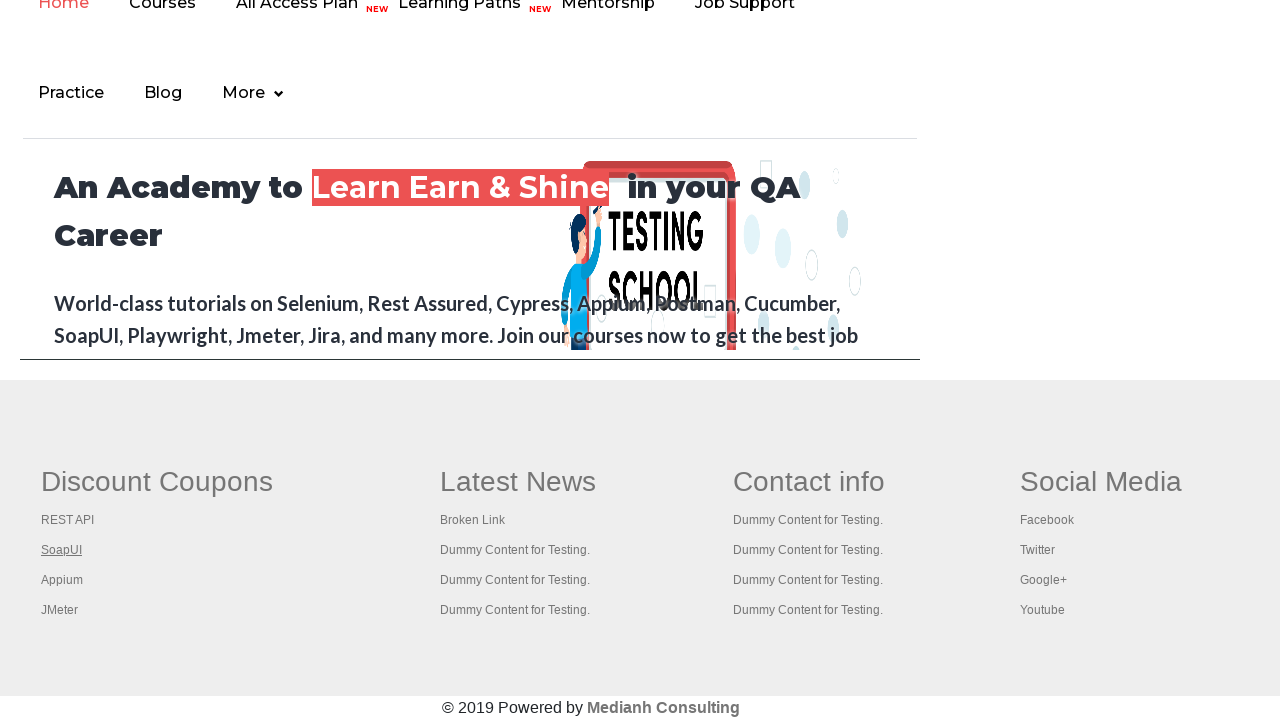

Waited 2 seconds for new tab to open
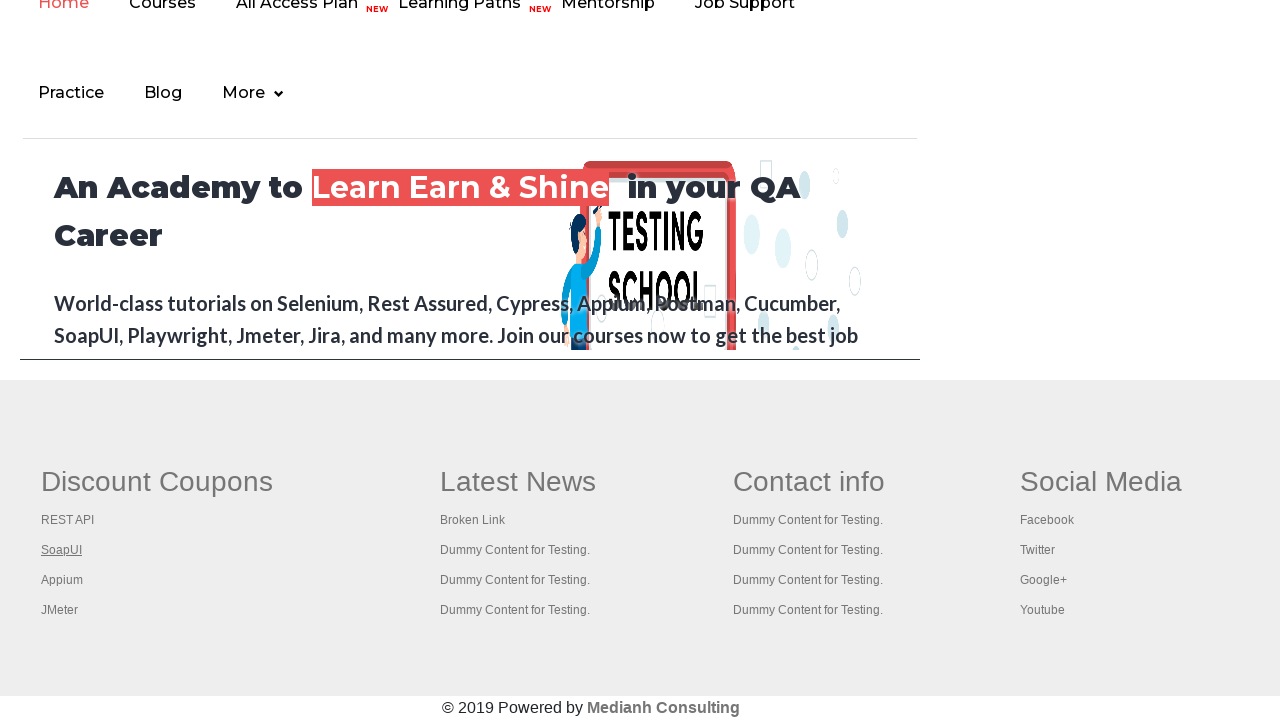

Opened footer link 3 in new tab using Ctrl+Click at (62, 580) on #gf-BIG table tbody tr td:first-child ul >> a >> nth=3
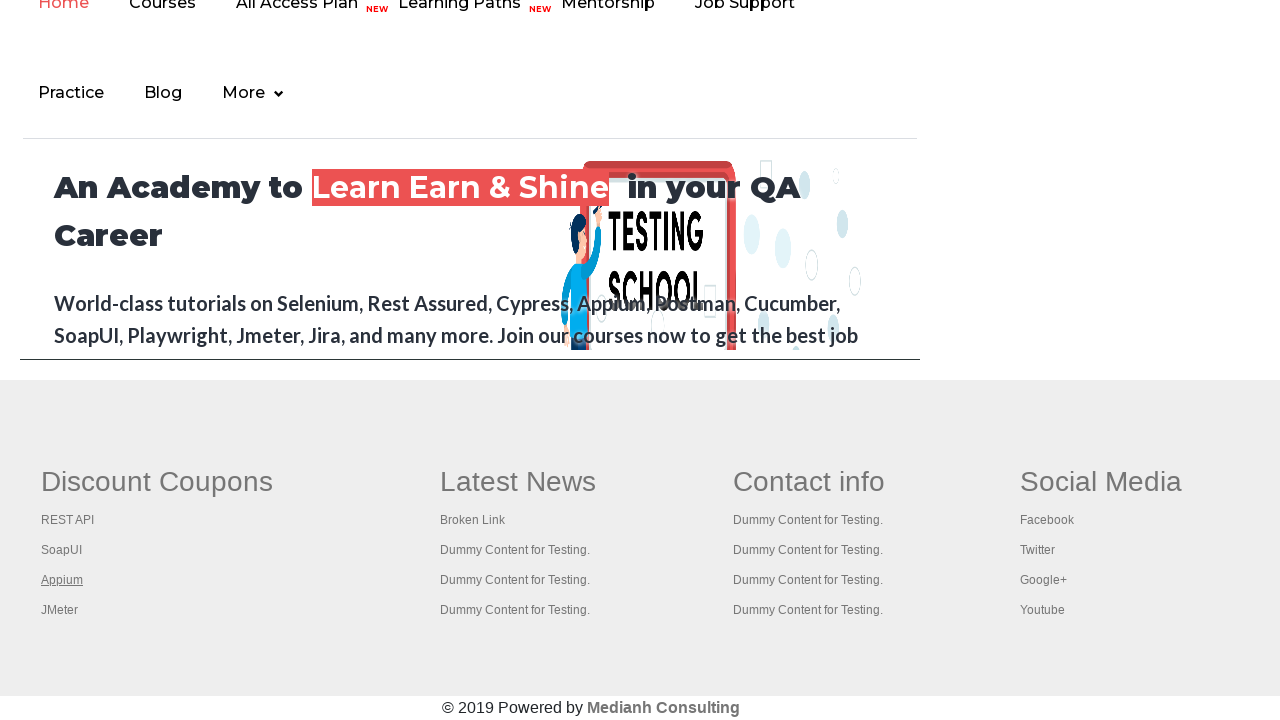

Waited 2 seconds for new tab to open
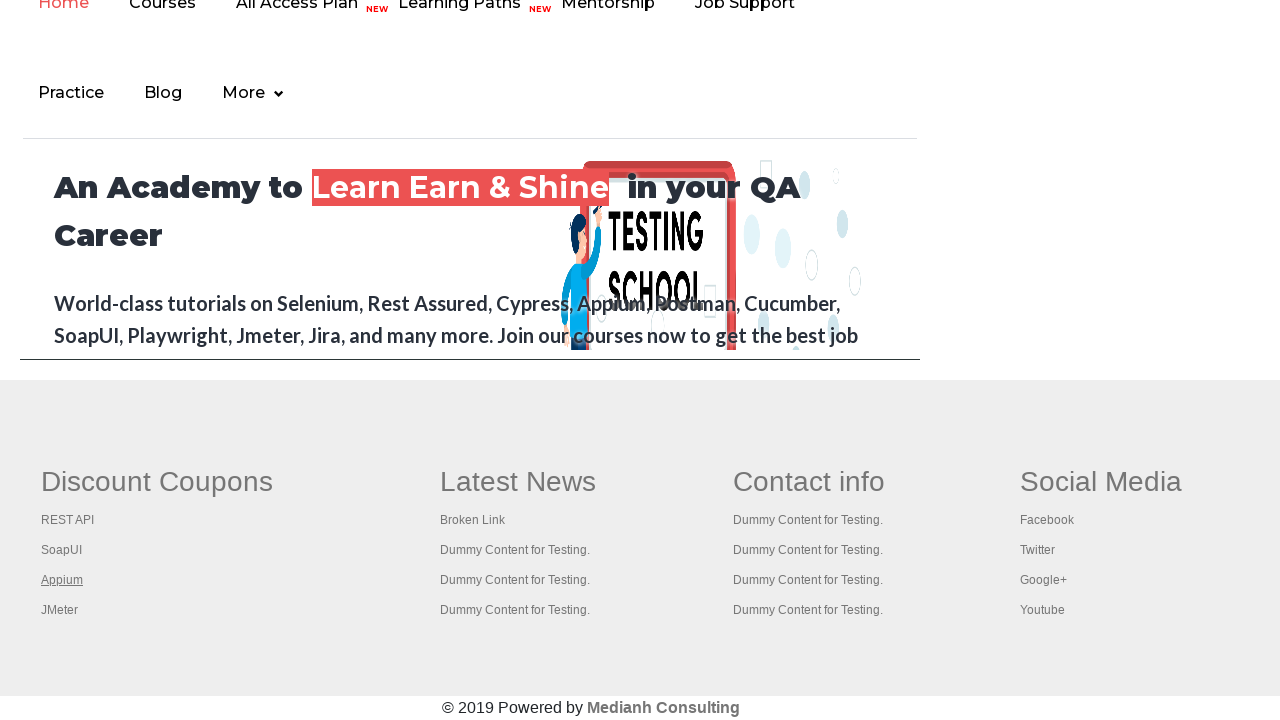

Opened footer link 4 in new tab using Ctrl+Click at (60, 610) on #gf-BIG table tbody tr td:first-child ul >> a >> nth=4
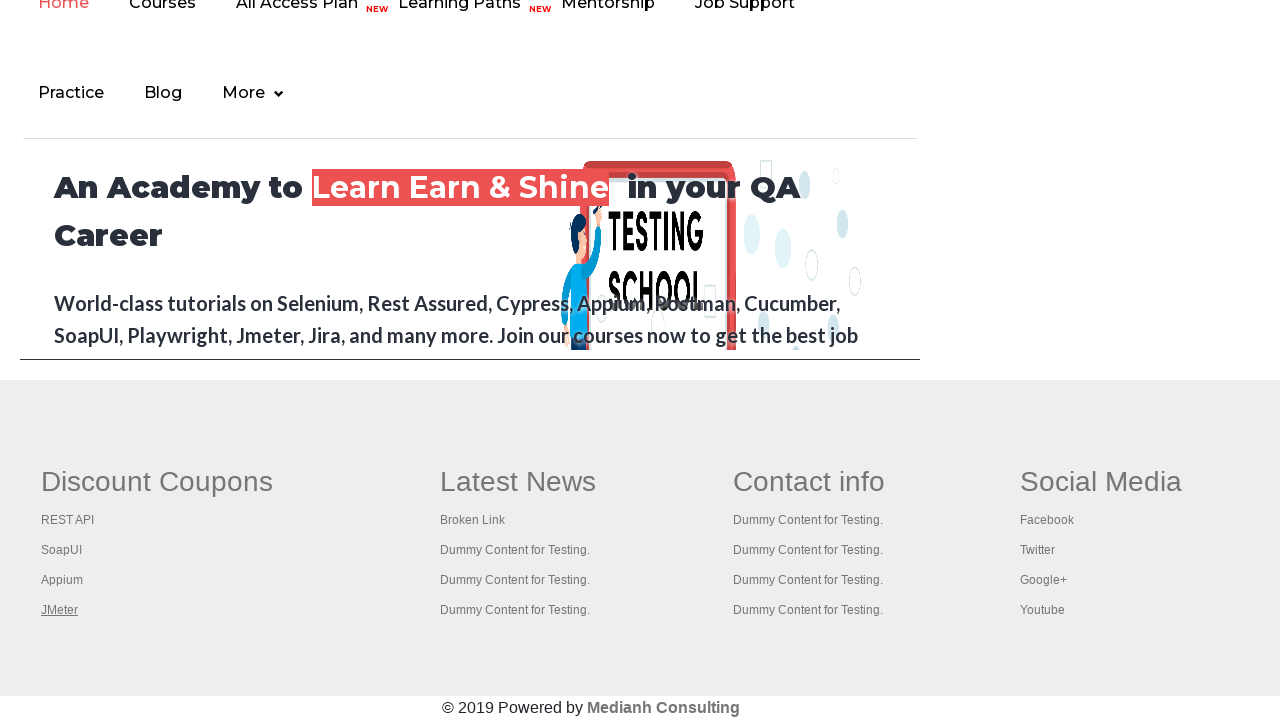

Waited 2 seconds for new tab to open
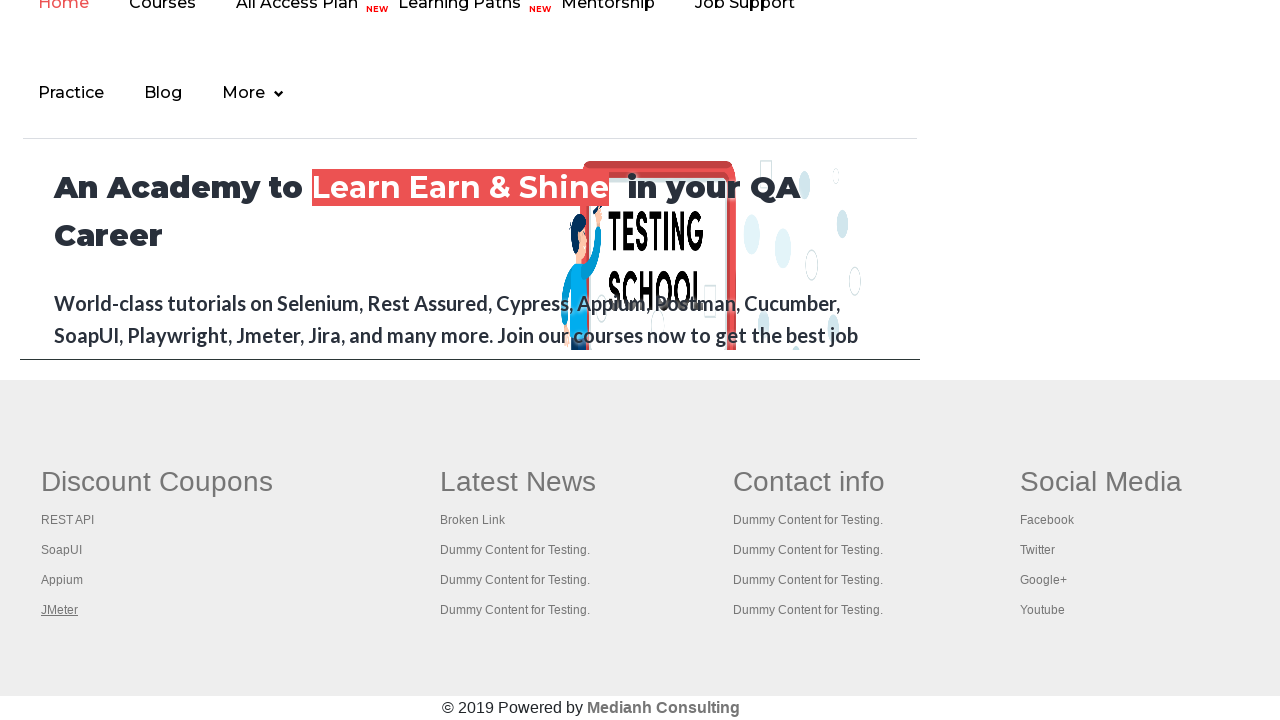

Retrieved all 5 pages/tabs from context
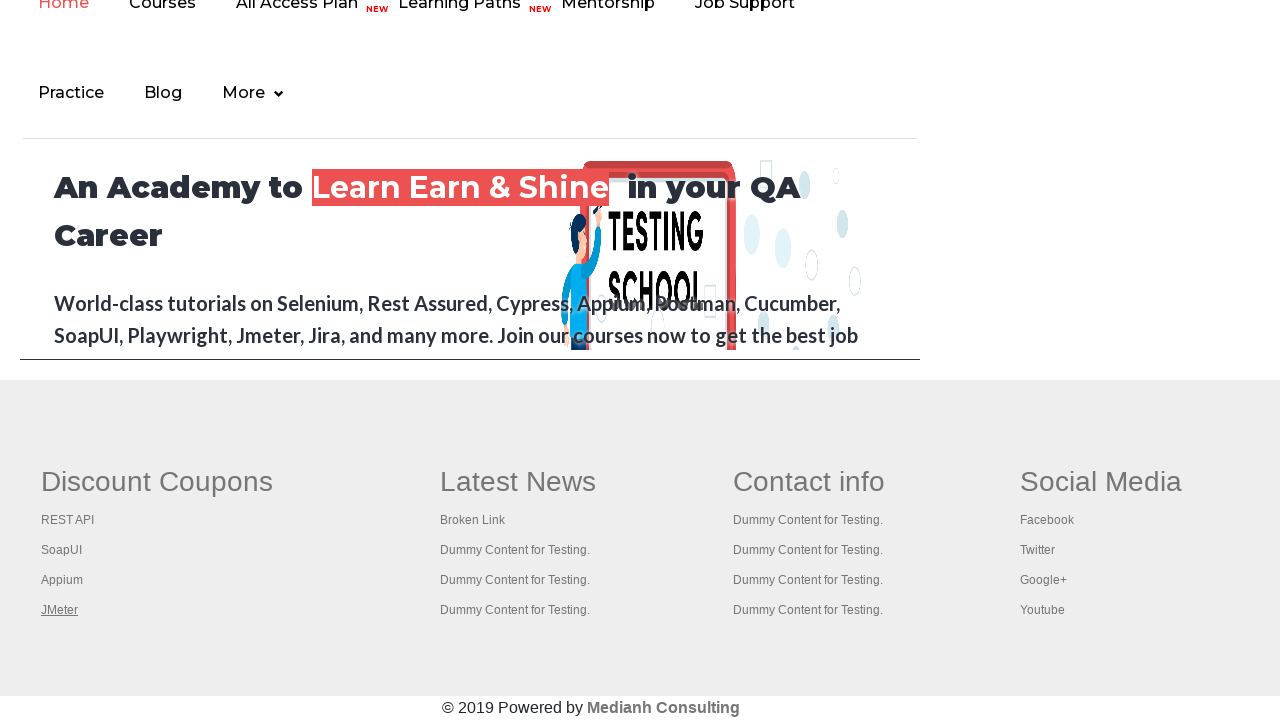

Brought a browser page to front
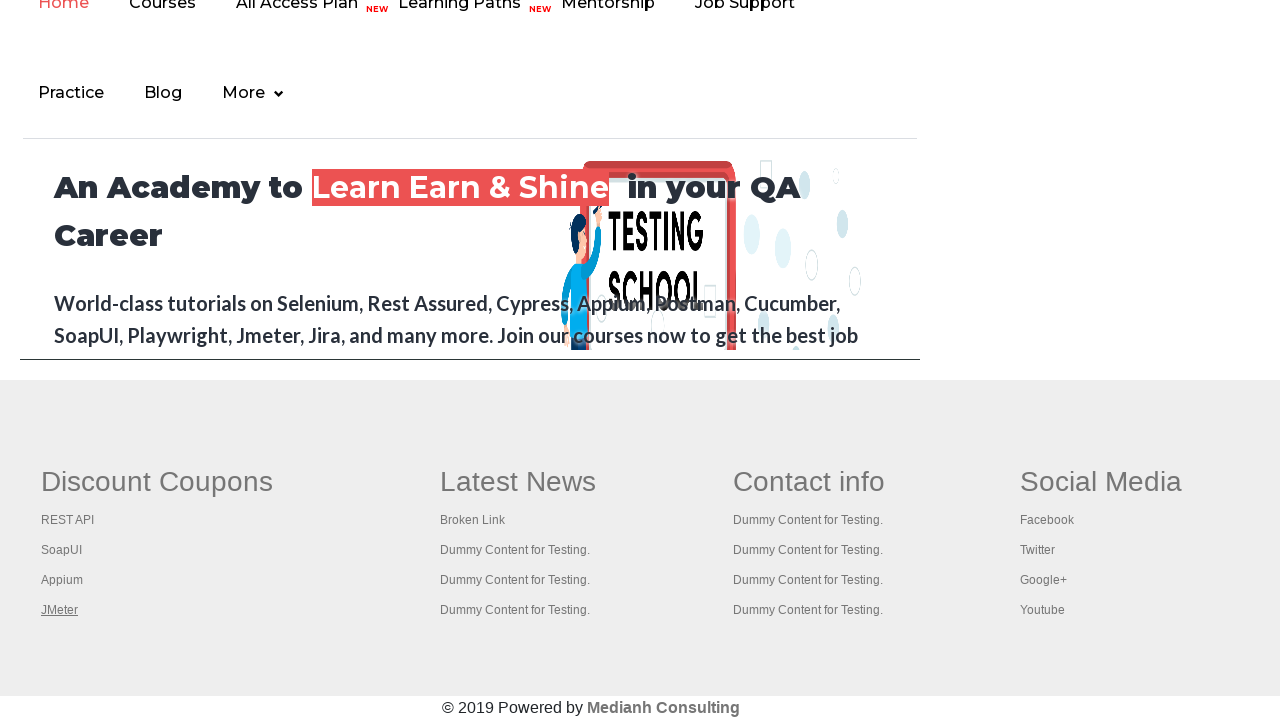

Waited for page to reach domcontentloaded state
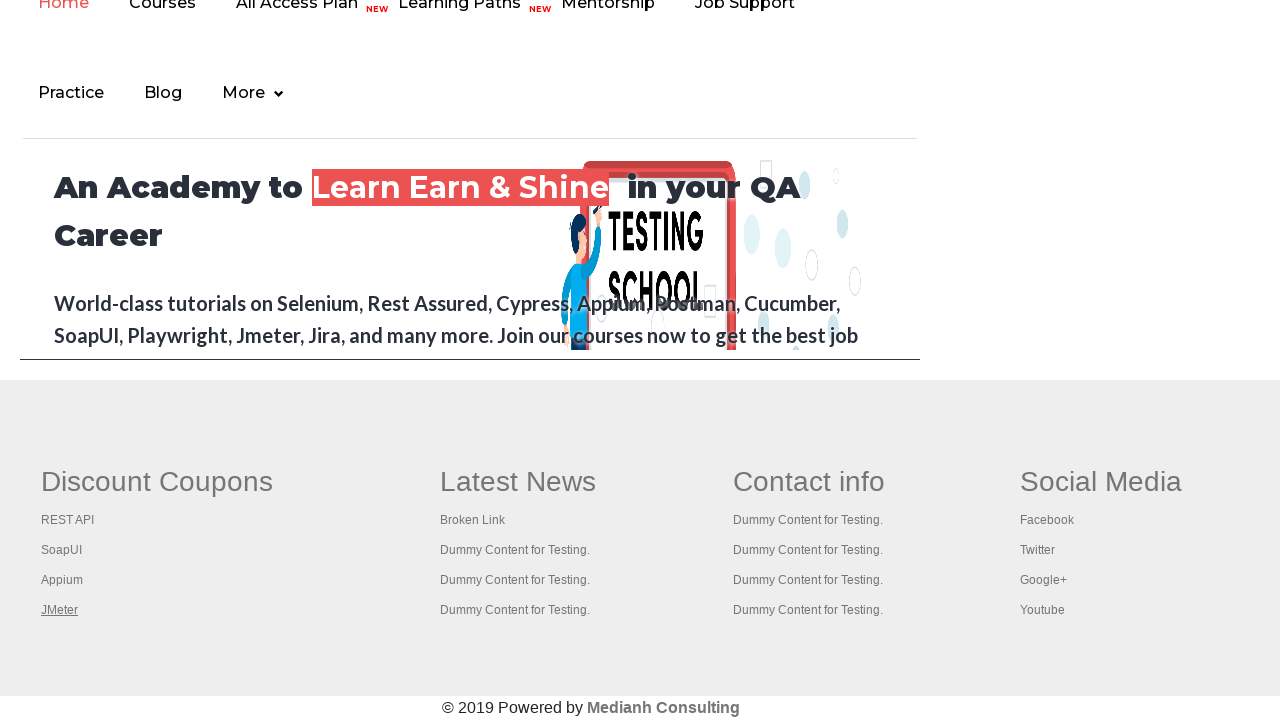

Brought a browser page to front
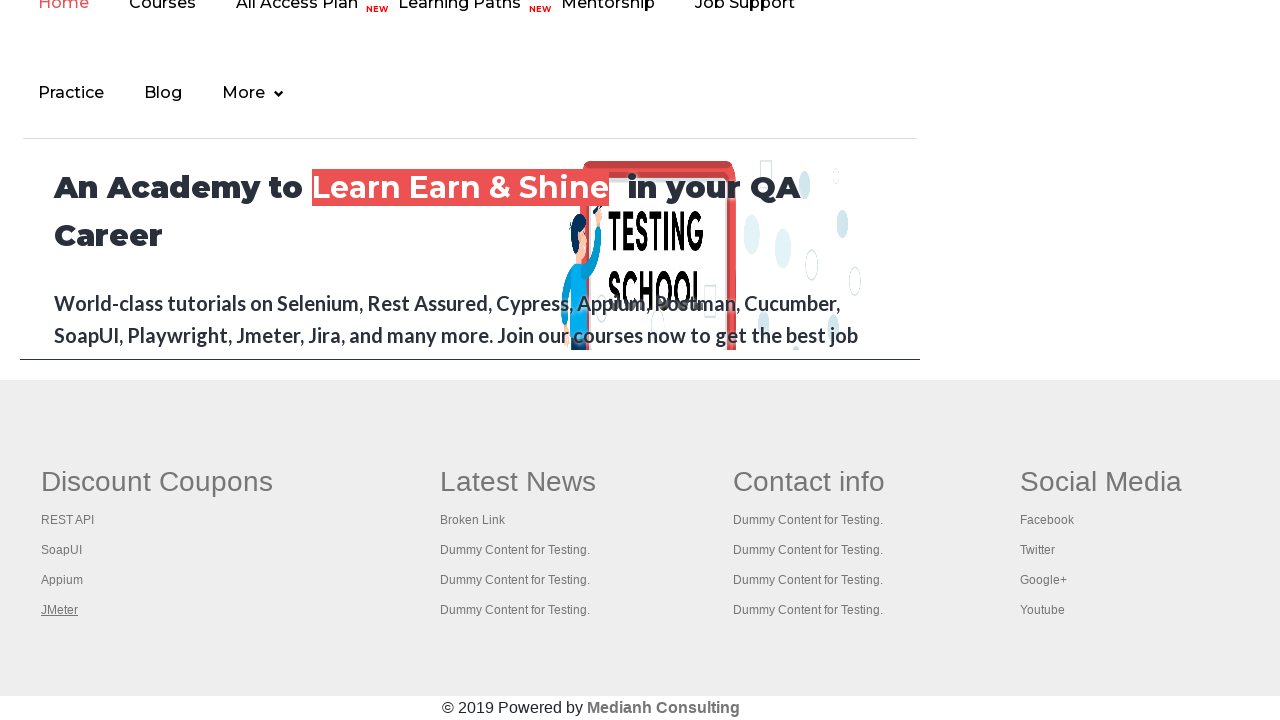

Waited for page to reach domcontentloaded state
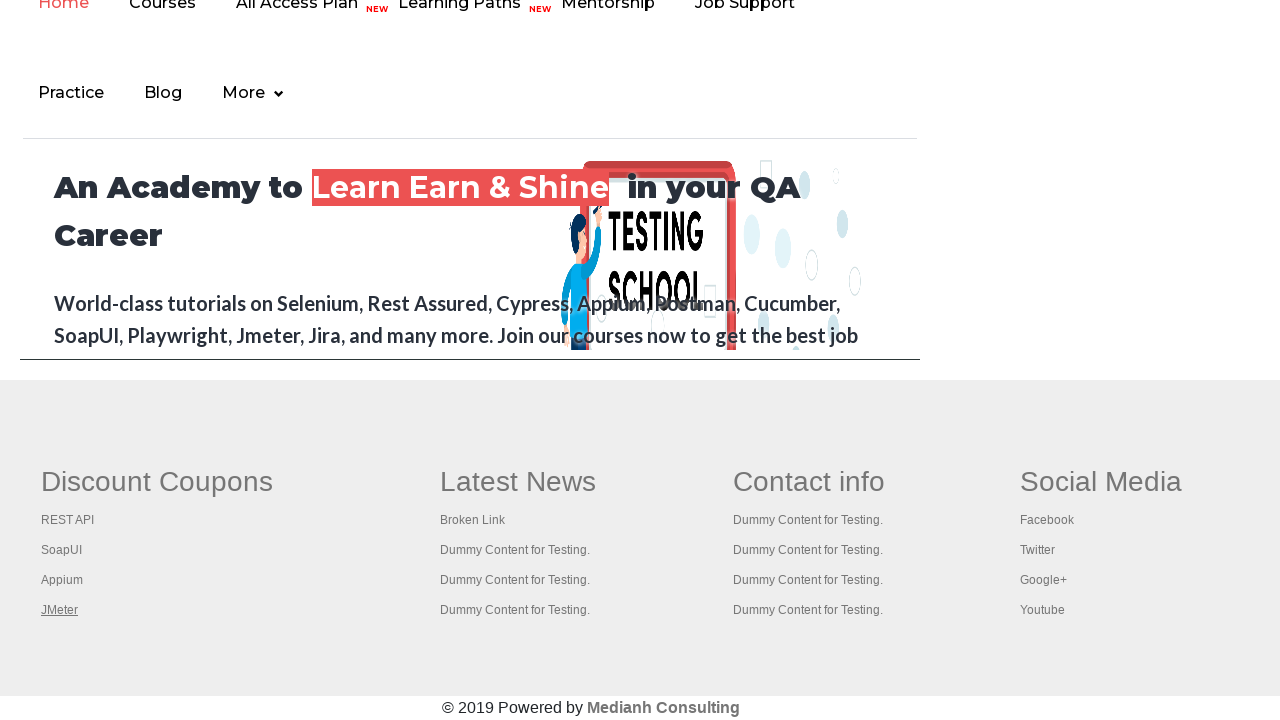

Brought a browser page to front
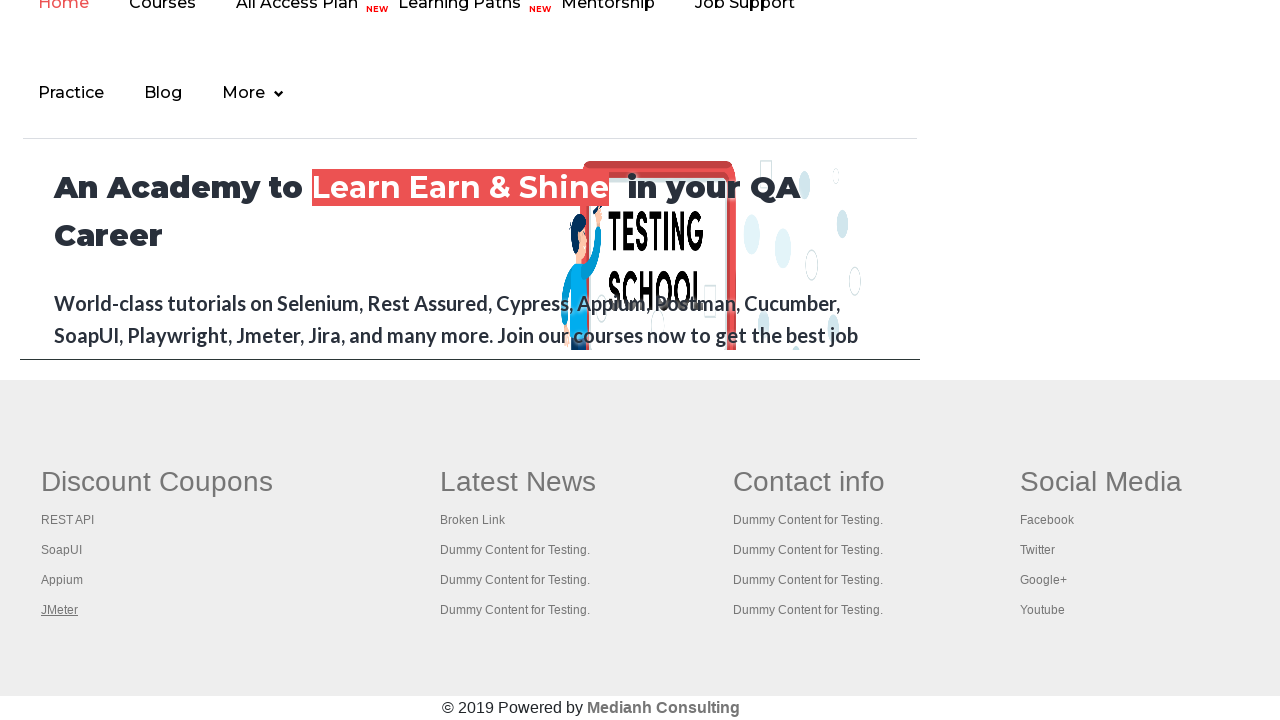

Waited for page to reach domcontentloaded state
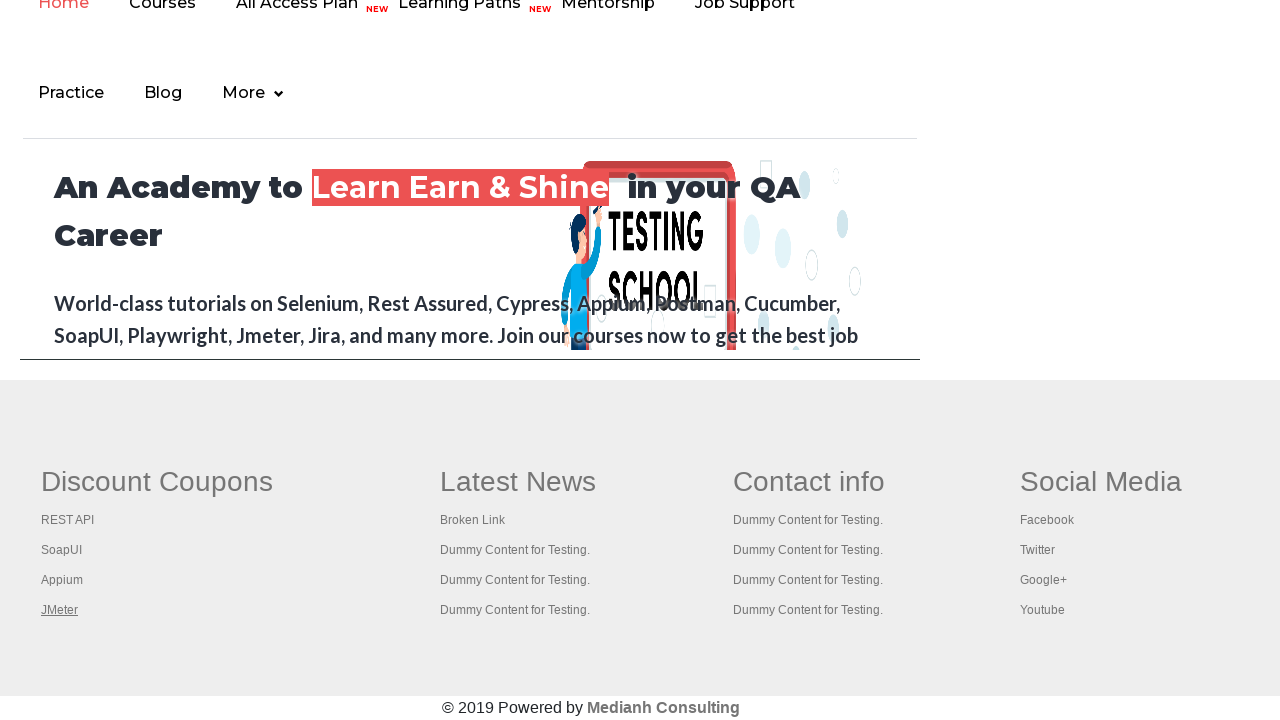

Brought a browser page to front
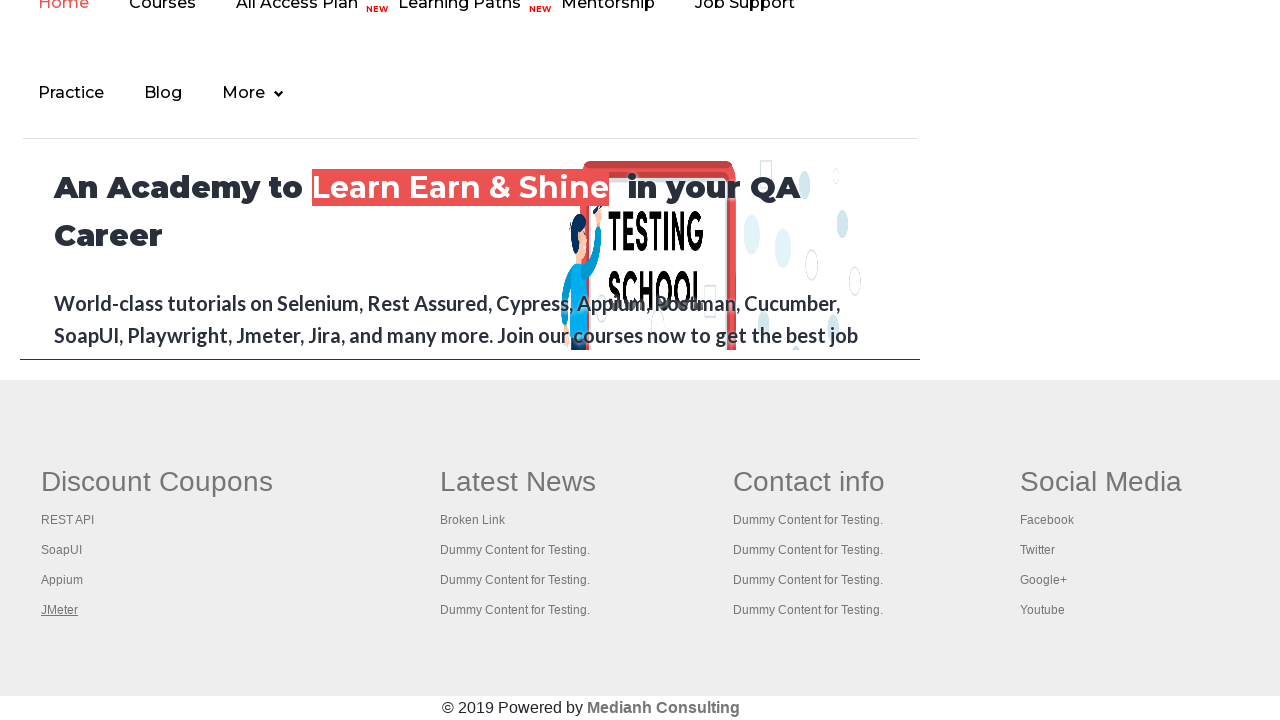

Waited for page to reach domcontentloaded state
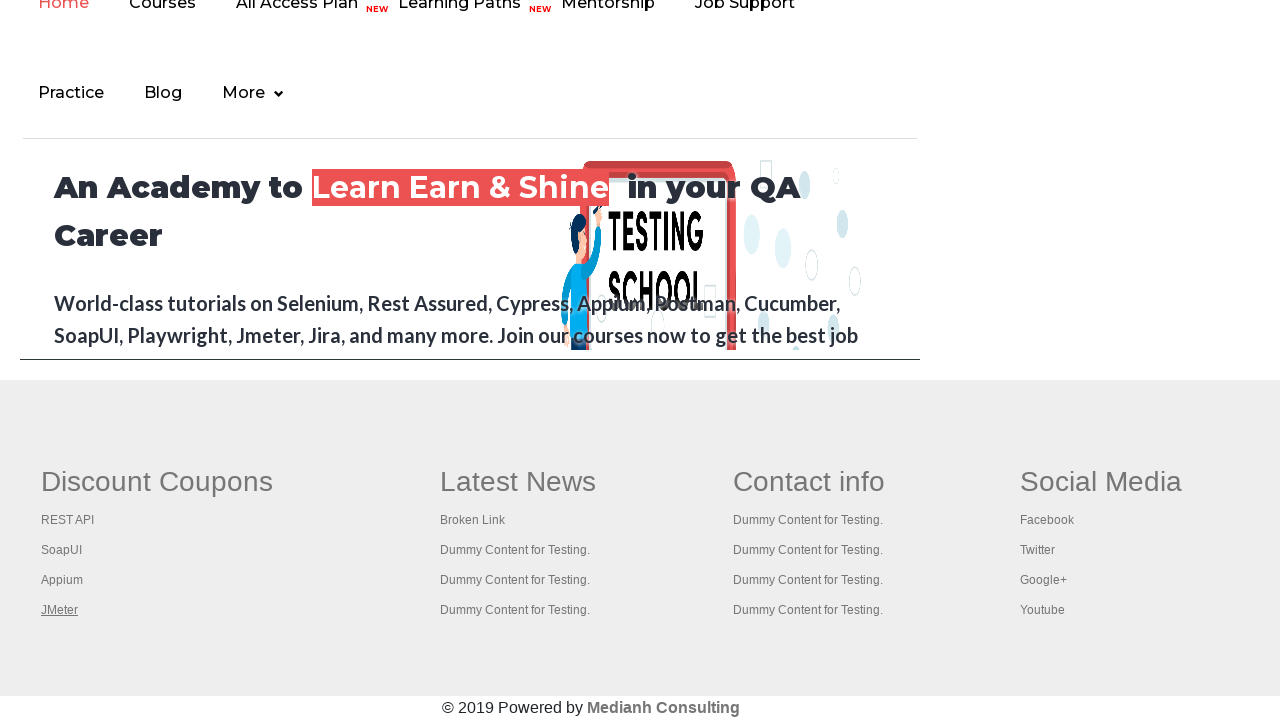

Brought a browser page to front
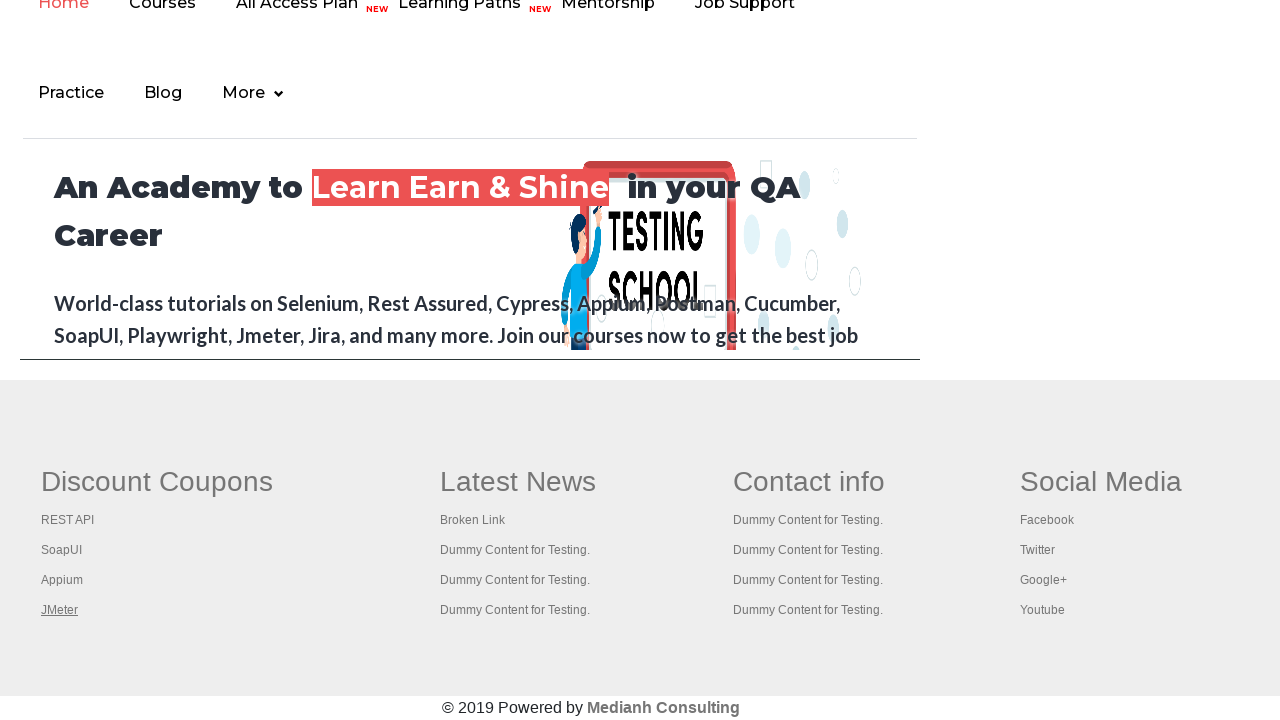

Waited for page to reach domcontentloaded state
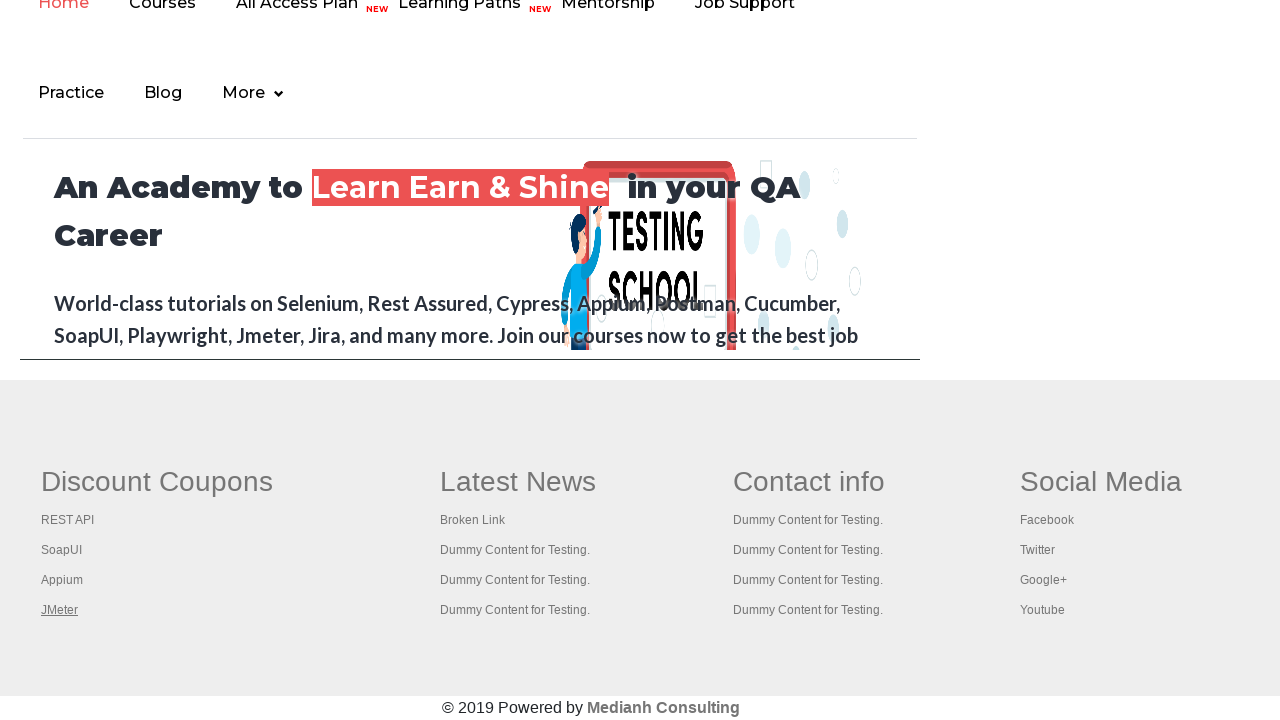

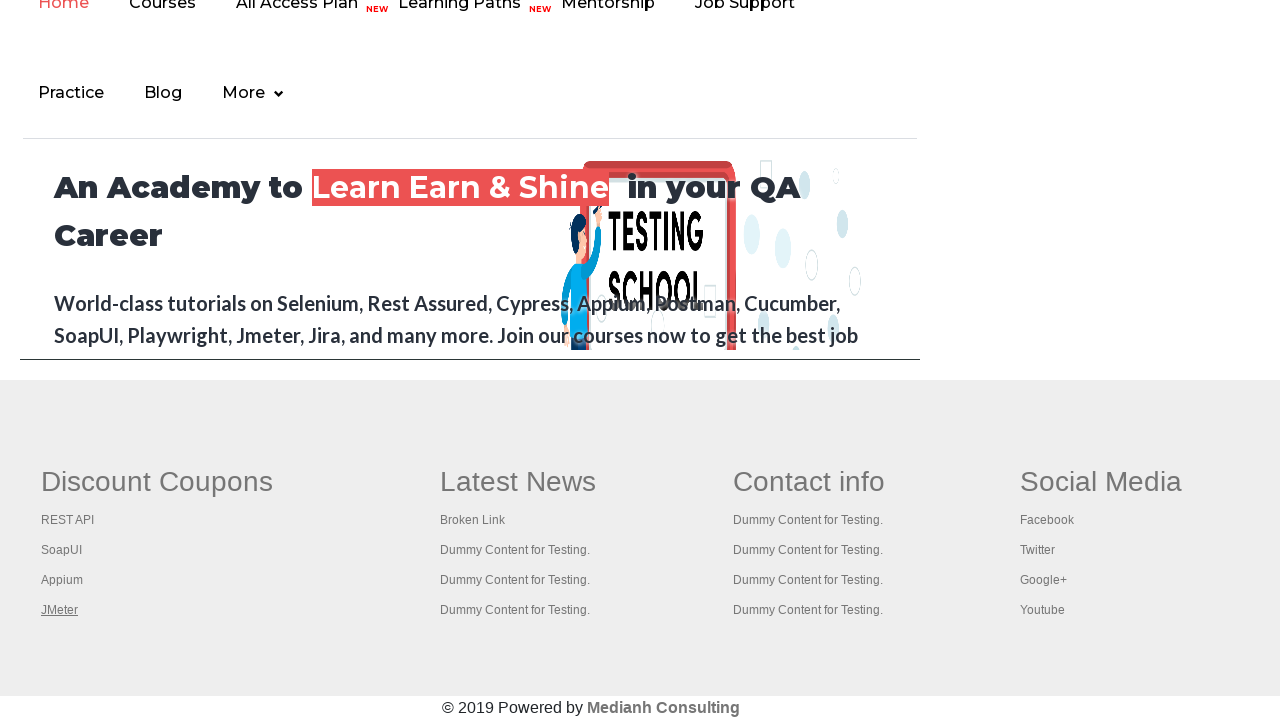